Tests double-click functionality on a button and drag-and-drop interaction between two elements on a test automation practice page

Starting URL: https://testautomationpractice.blogspot.com/

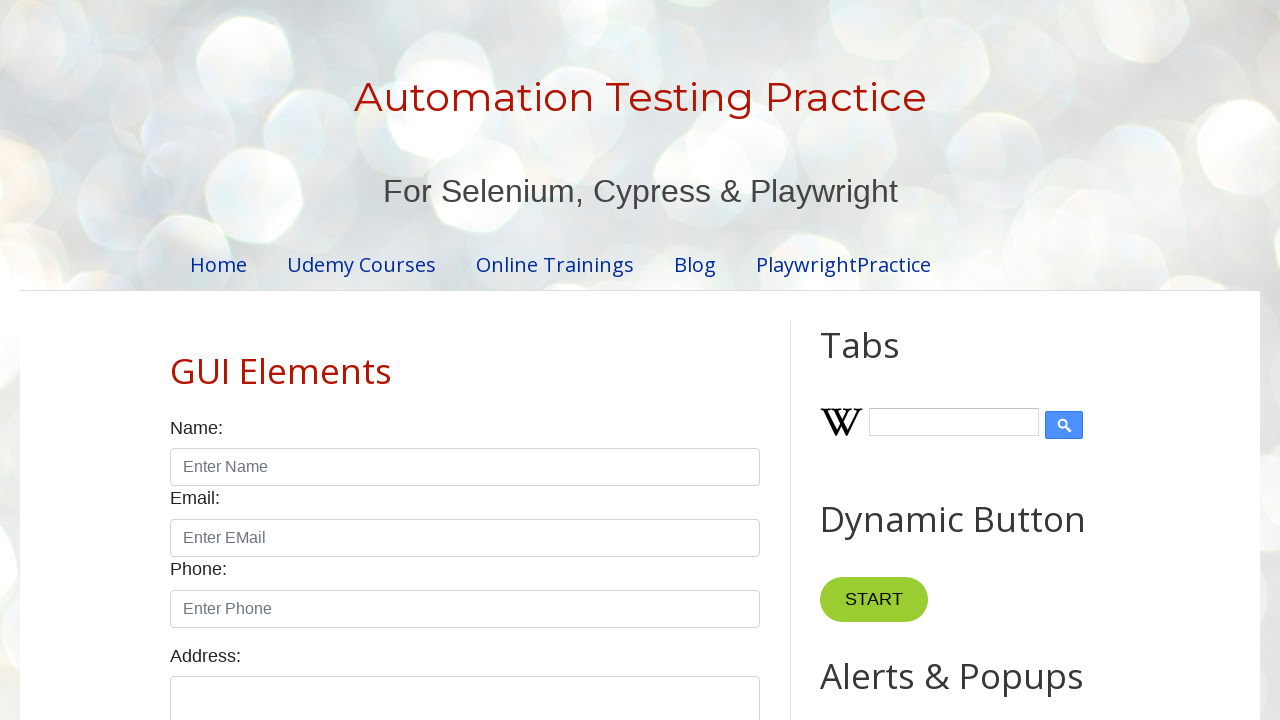

Navigated to test automation practice page
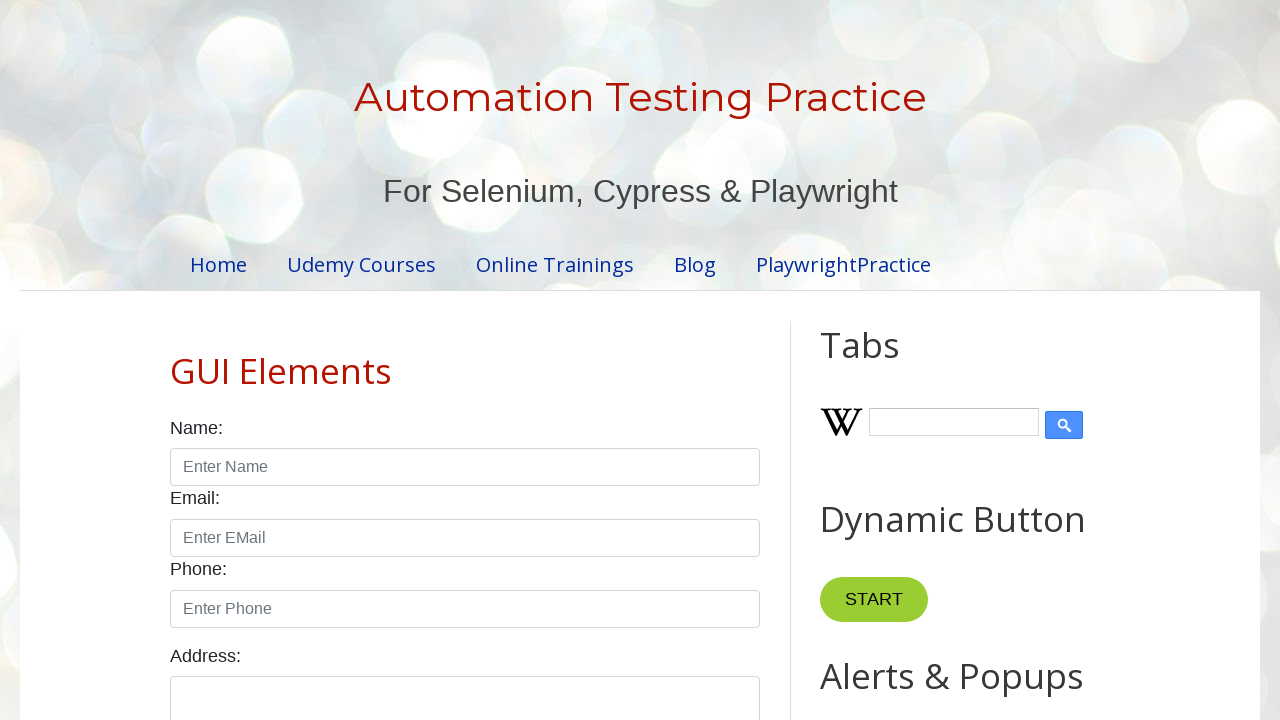

Double-clicked on 'Copy Text' button at (885, 360) on xpath=//button[text()='Copy Text']
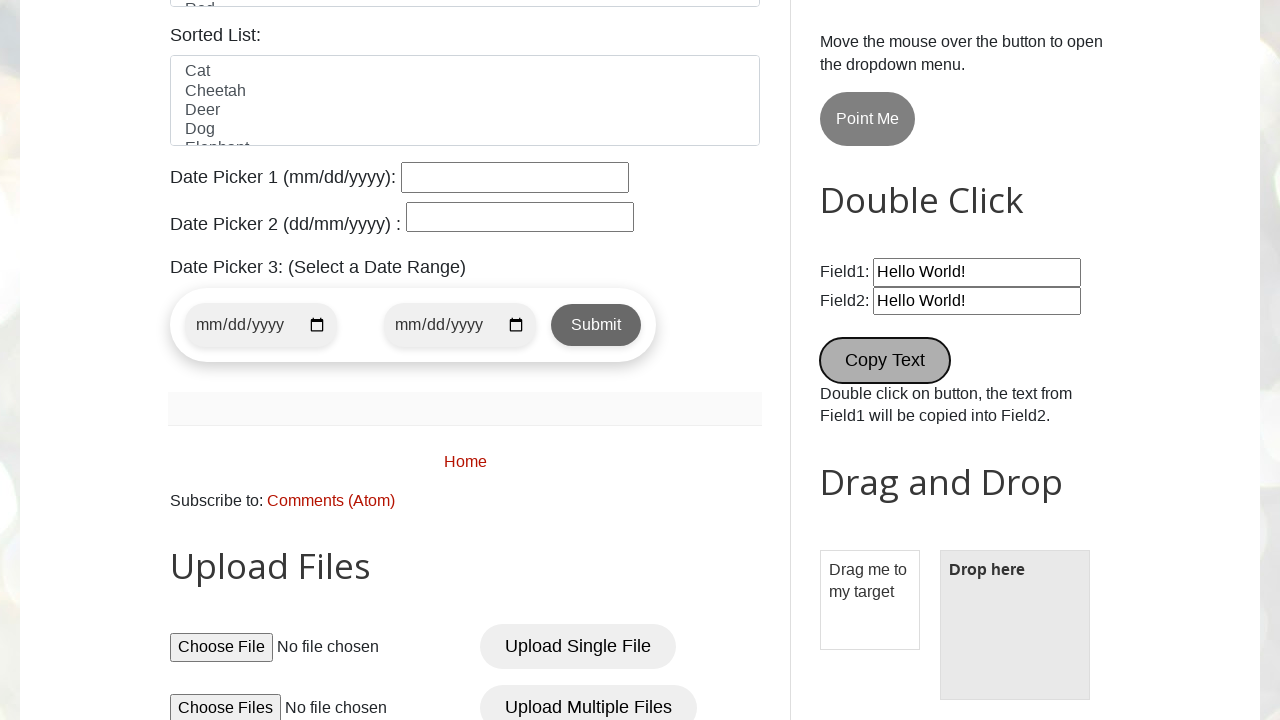

Dragged and dropped draggable element to droppable element at (1015, 625)
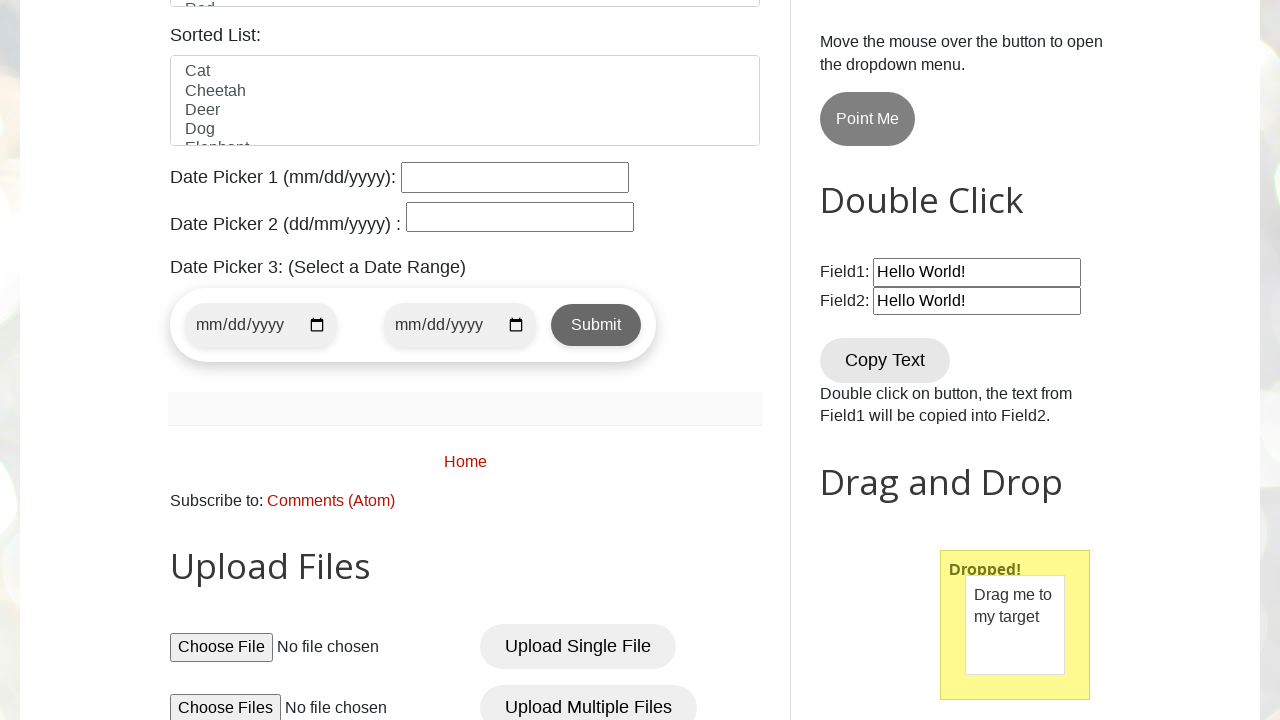

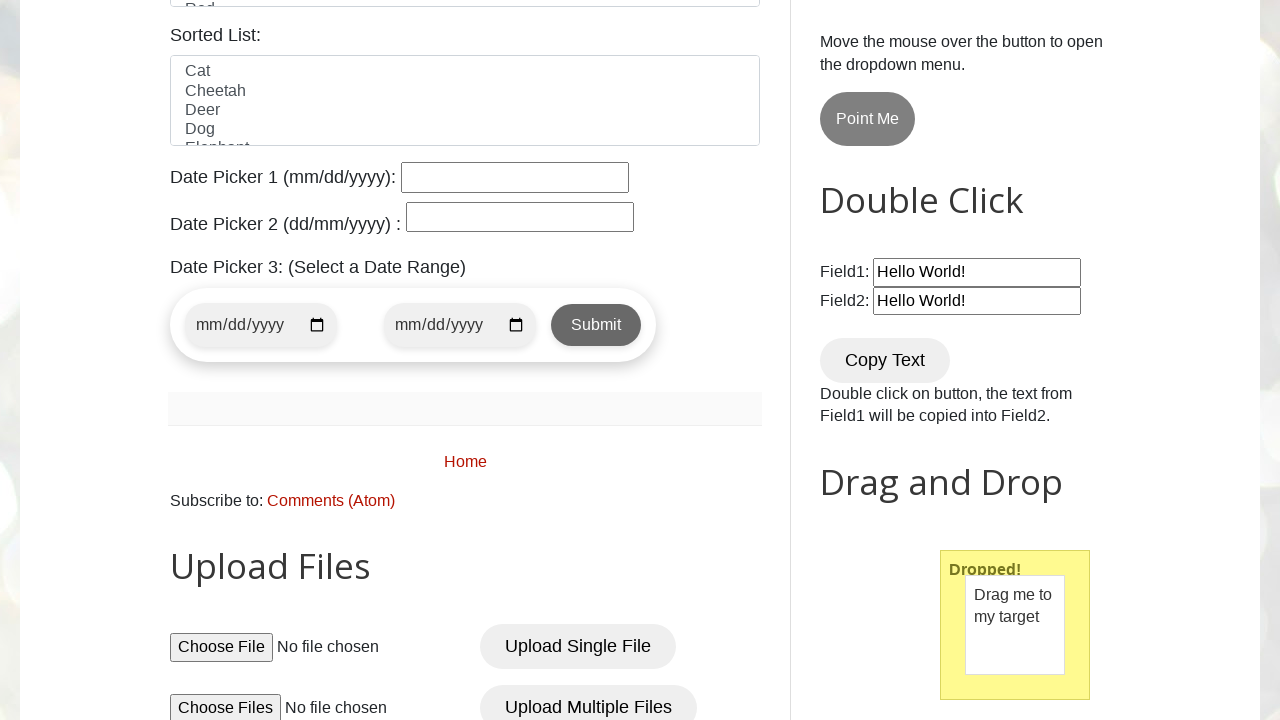